Tests right-click context menu functionality by right-clicking an element, selecting an option from the context menu, and handling the resulting alert

Starting URL: https://swisnl.github.io/jQuery-contextMenu/demo.html

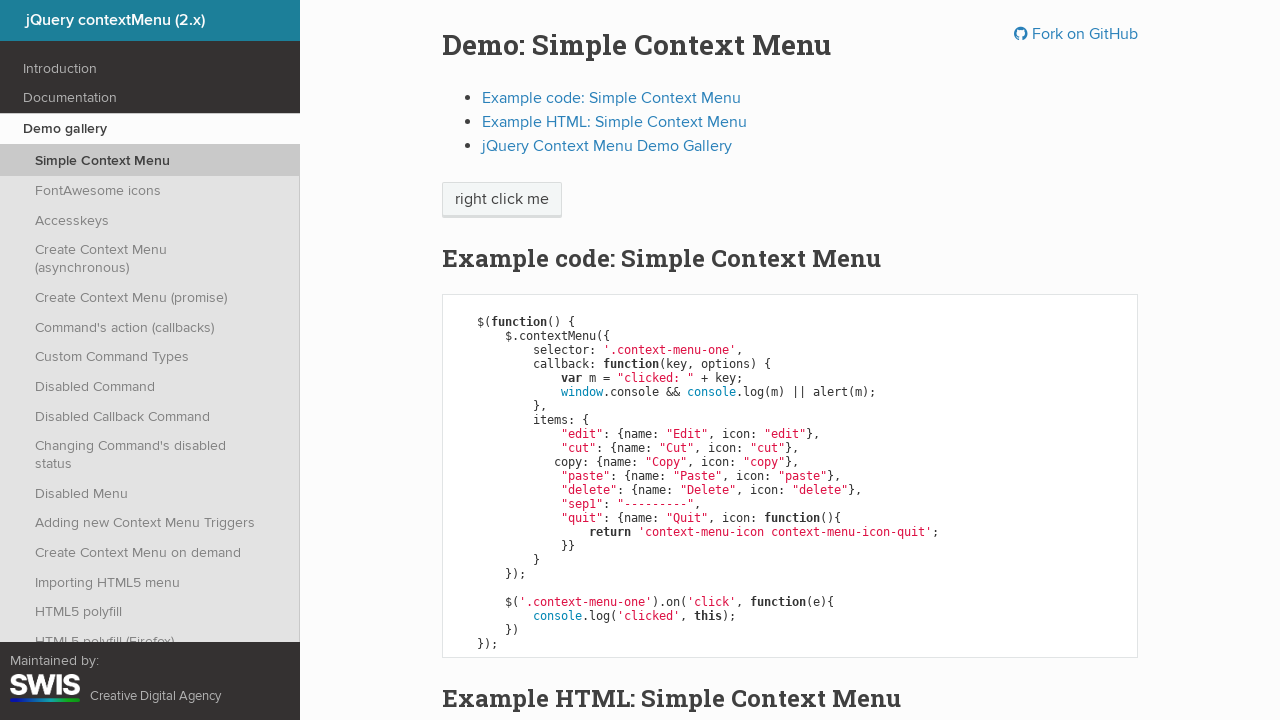

Located the 'right click me' element
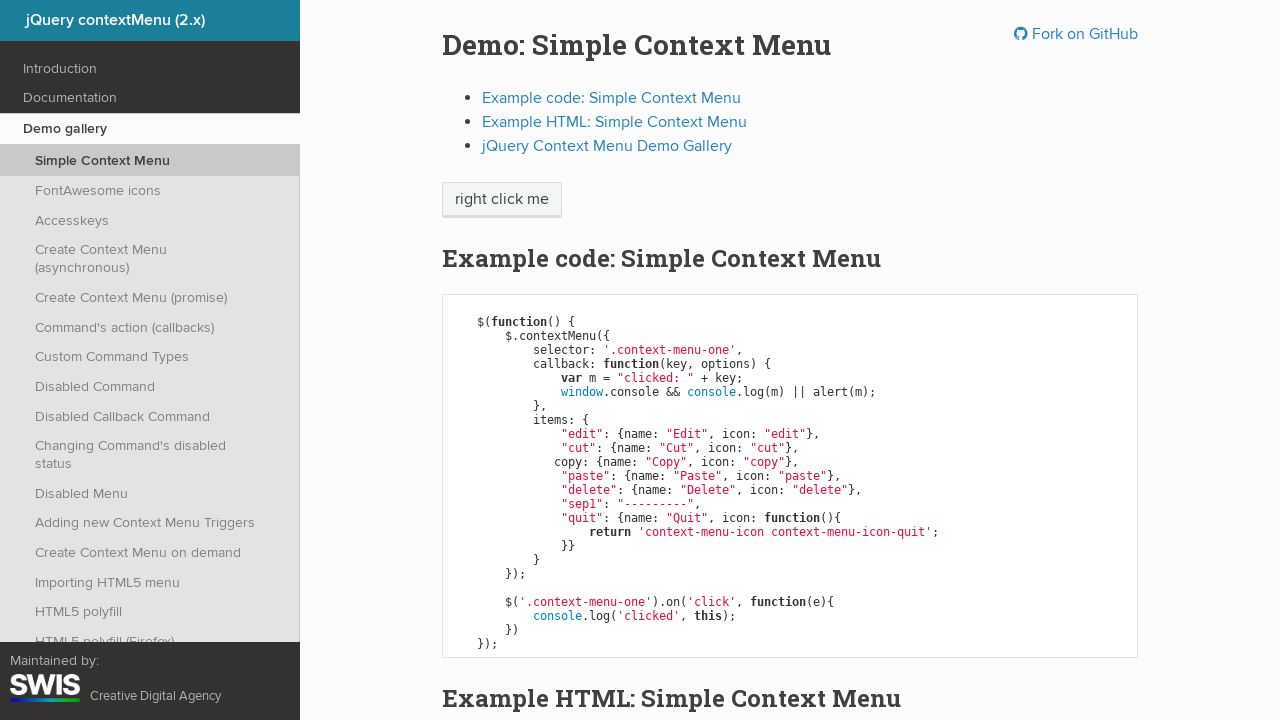

Right-clicked on the 'right click me' element at (502, 200) on xpath=//span[text()='right click me']
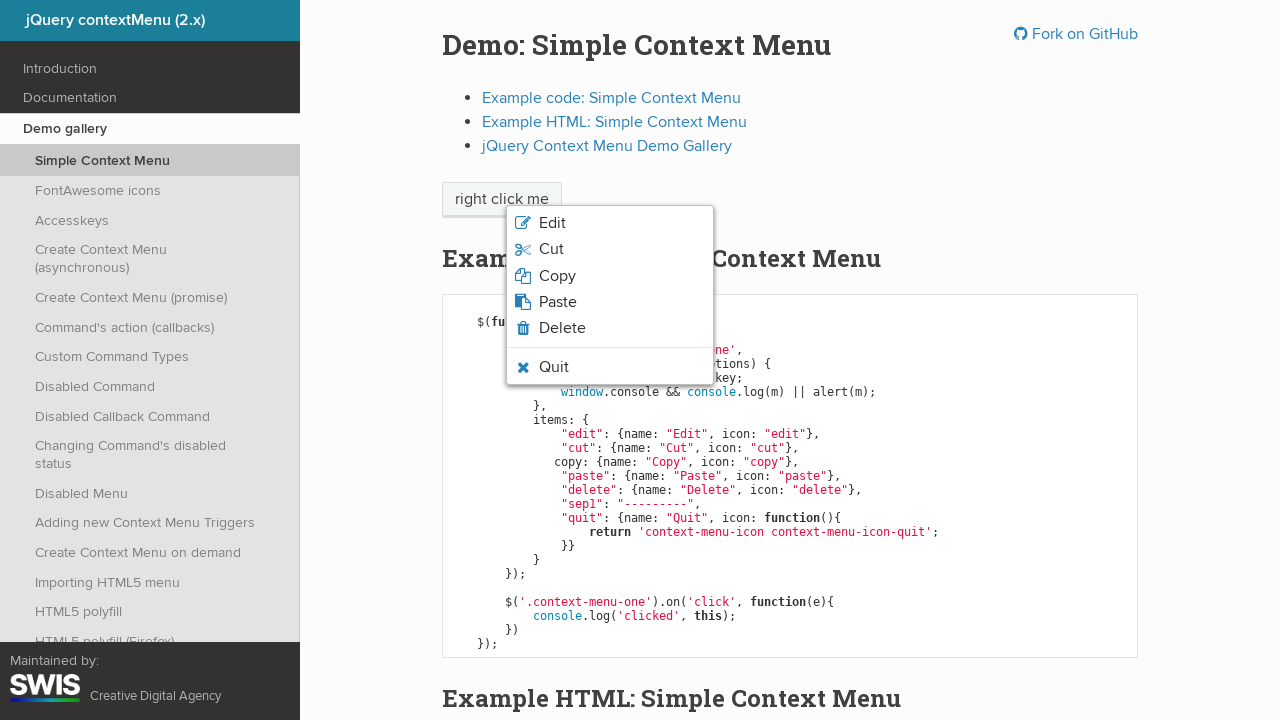

Clicked 'Quit' option from context menu at (554, 367) on xpath=//span[text()='Quit']
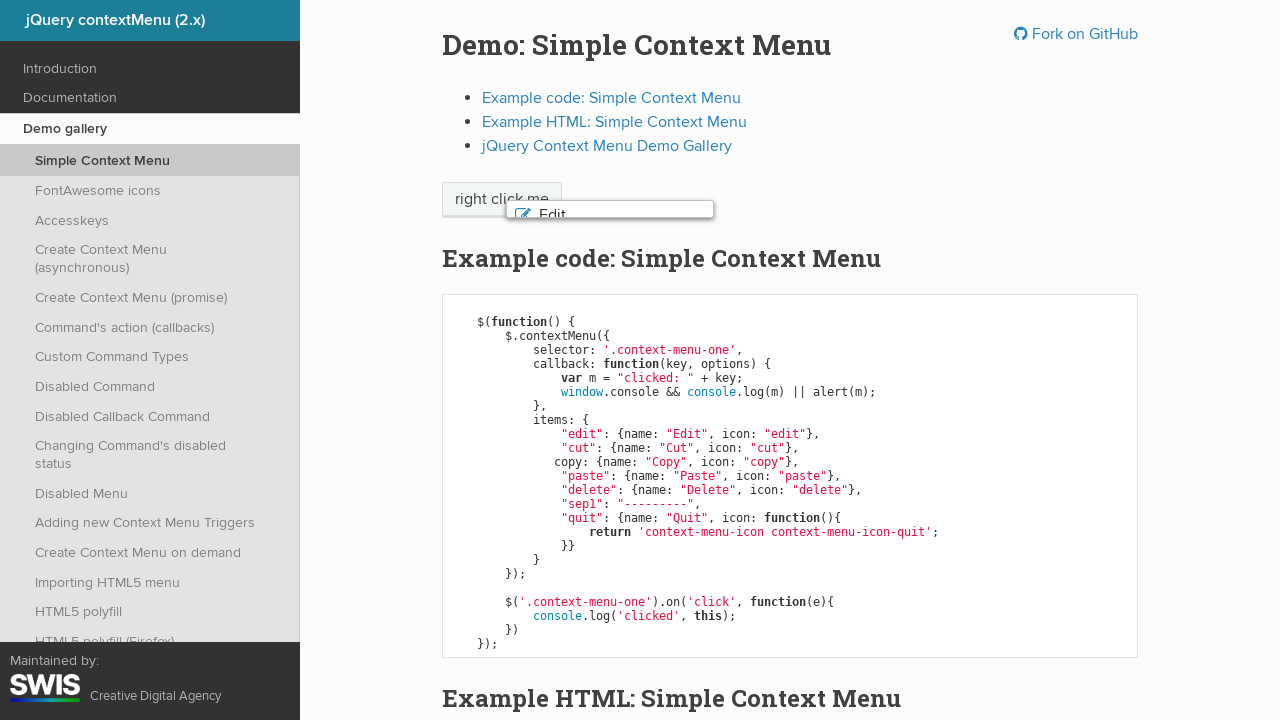

Set up alert handler to accept dialogs
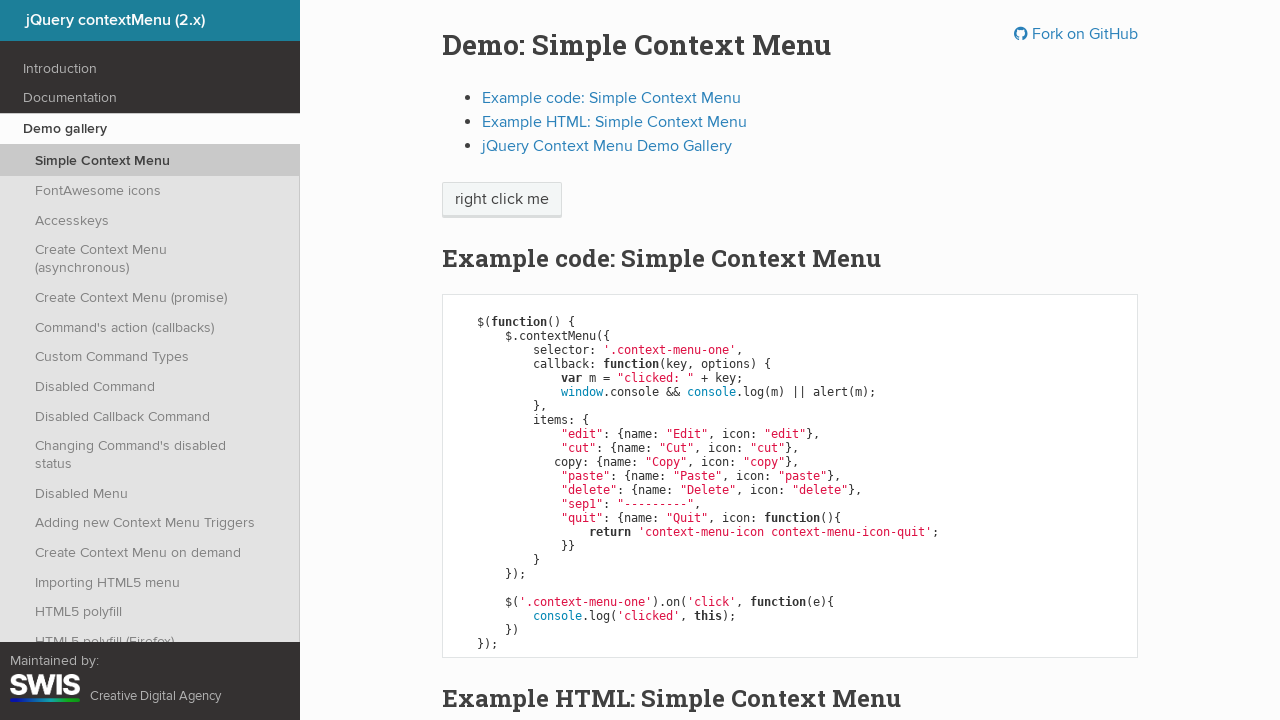

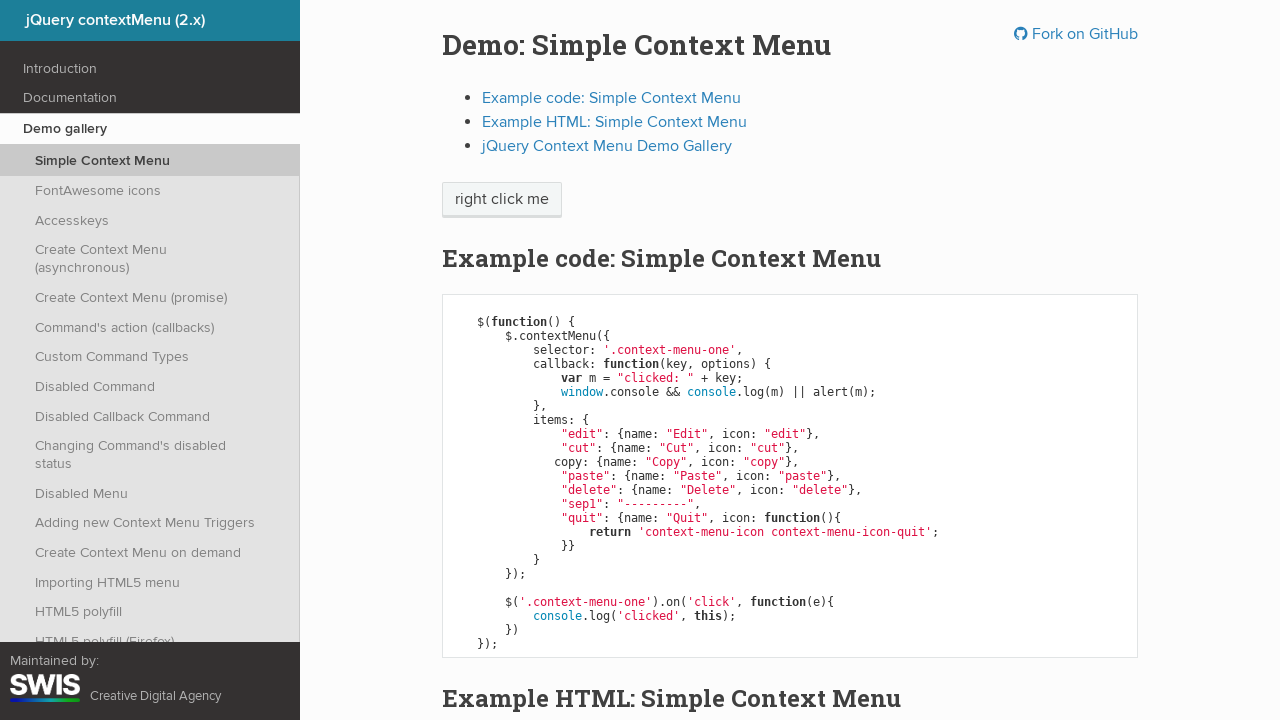